Clicks on the References navigation button on W3Schools

Starting URL: https://www.w3schools.com/

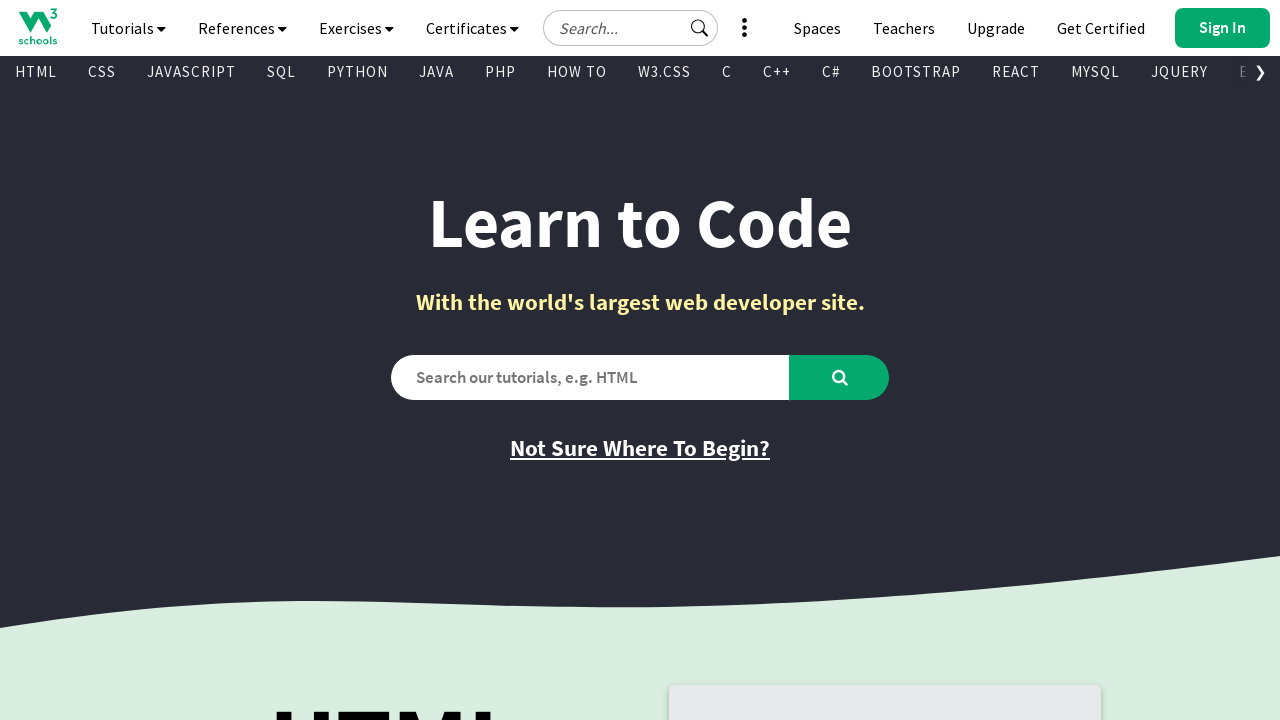

Clicked the References navigation button on W3Schools at (242, 28) on #navbtn_references
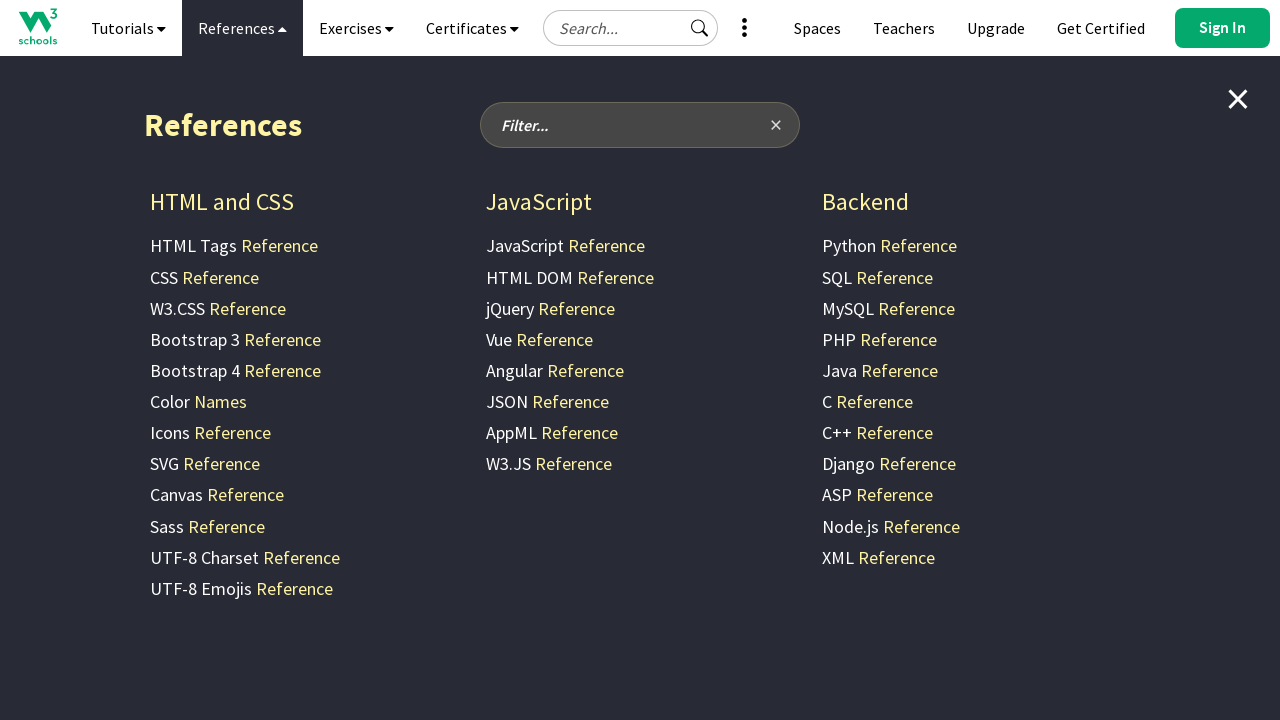

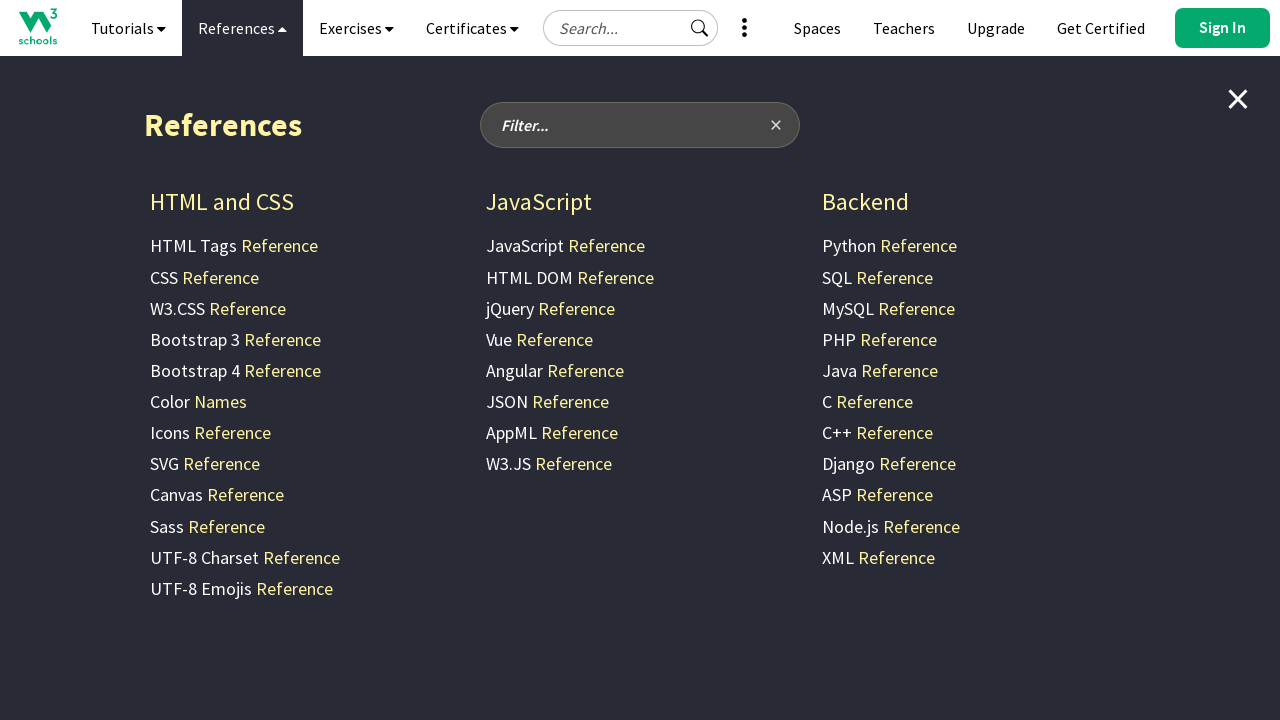